Tests jQuery UI drag and drop functionality by dragging an element and dropping it onto a target area

Starting URL: https://jqueryui.com/droppable/

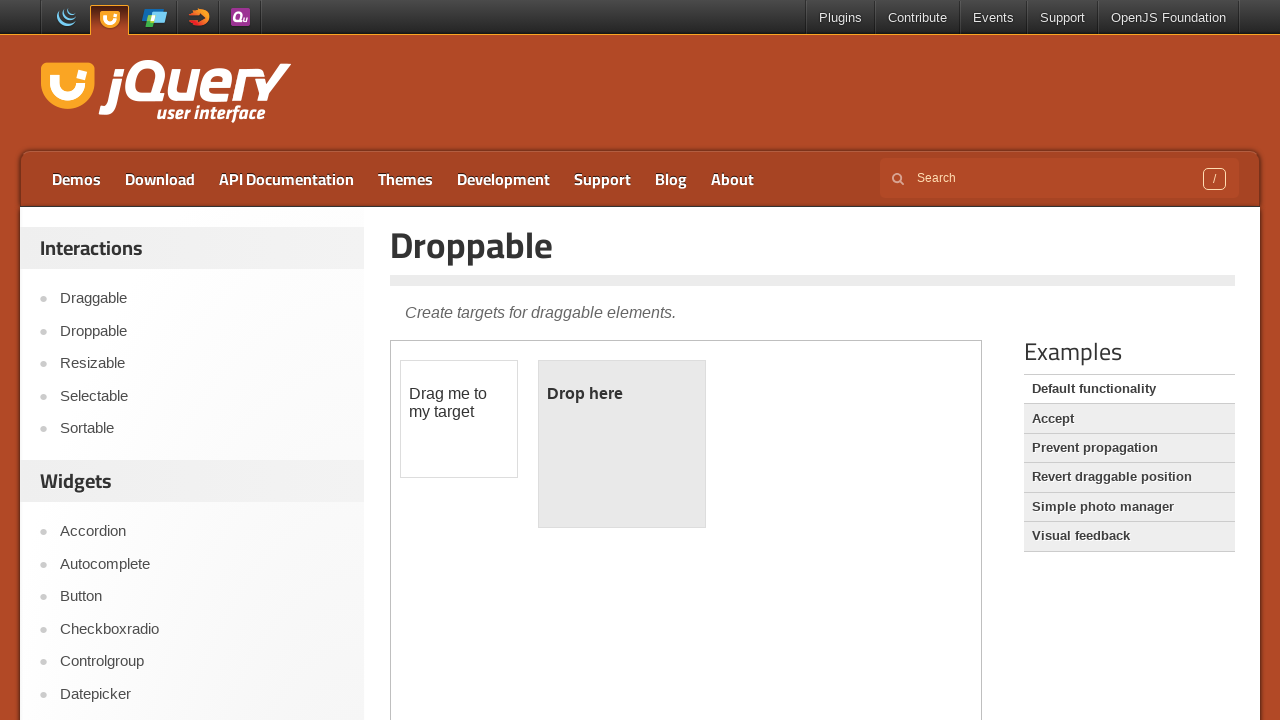

Located the iframe containing drag and drop elements
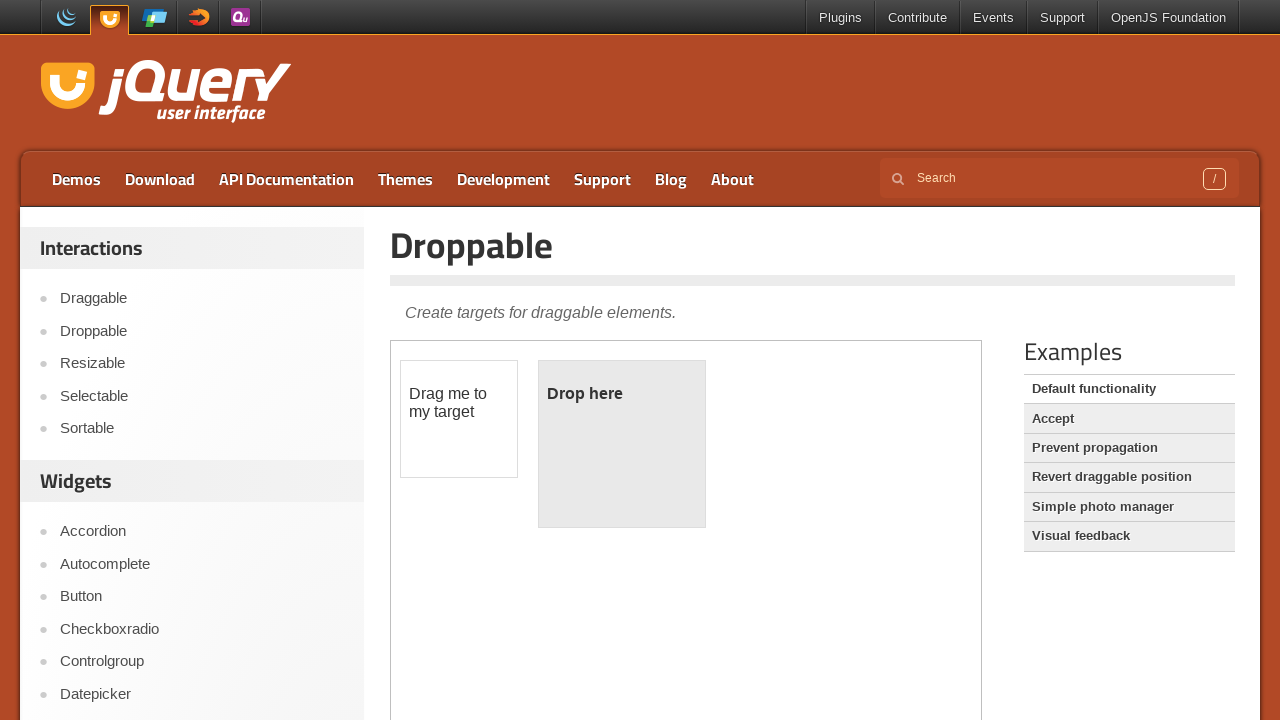

Located the draggable element with id 'draggable'
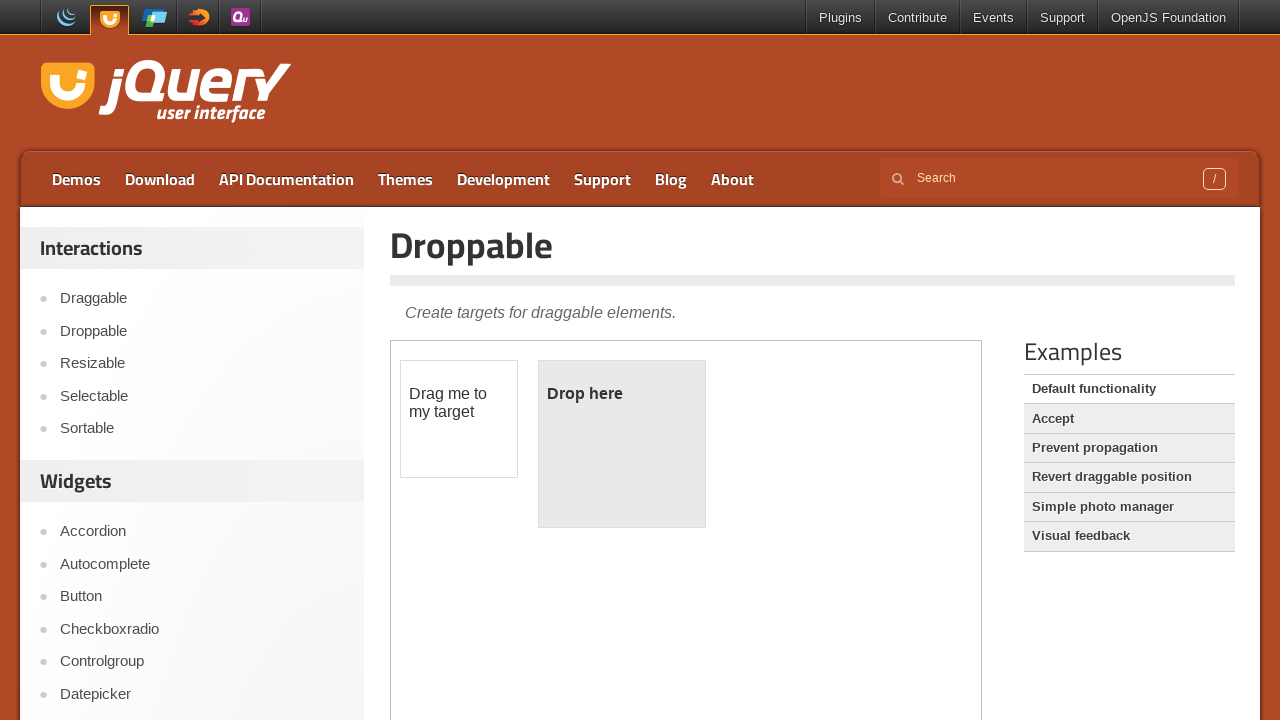

Located the droppable target area with id 'droppable'
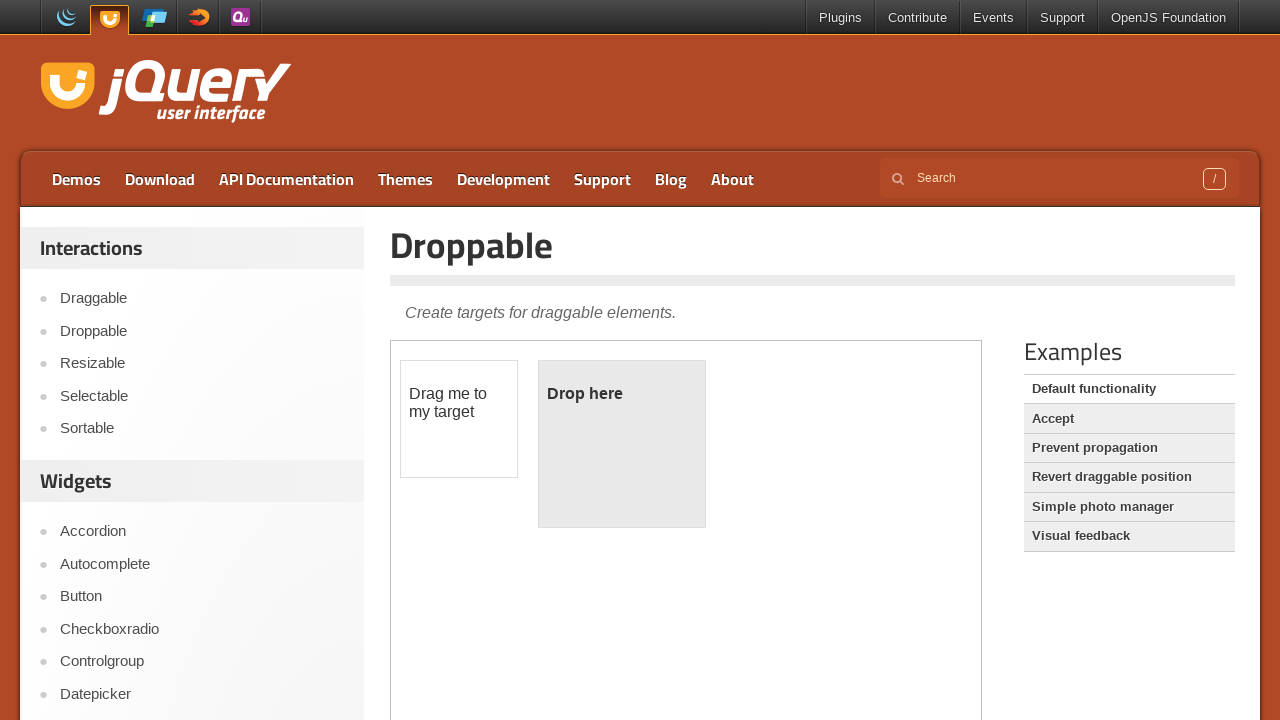

Dragged the draggable element and dropped it onto the droppable target at (622, 444)
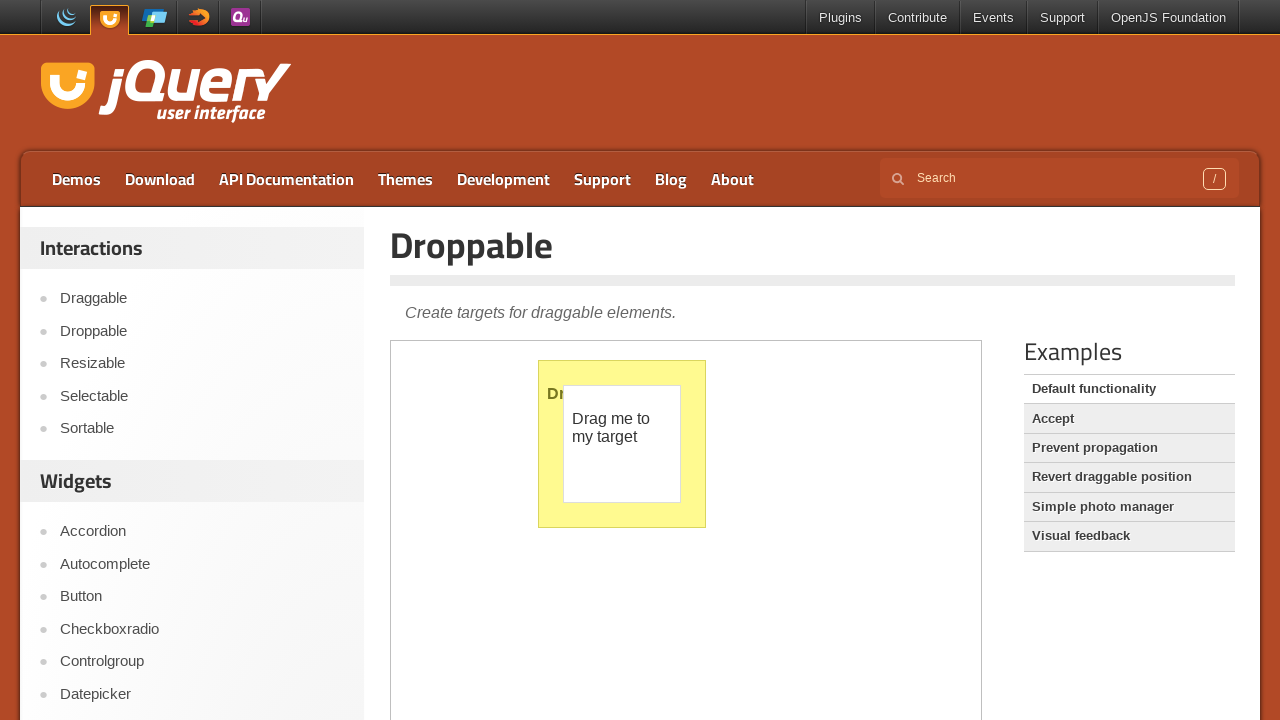

Waited 2000ms to observe the drag and drop result
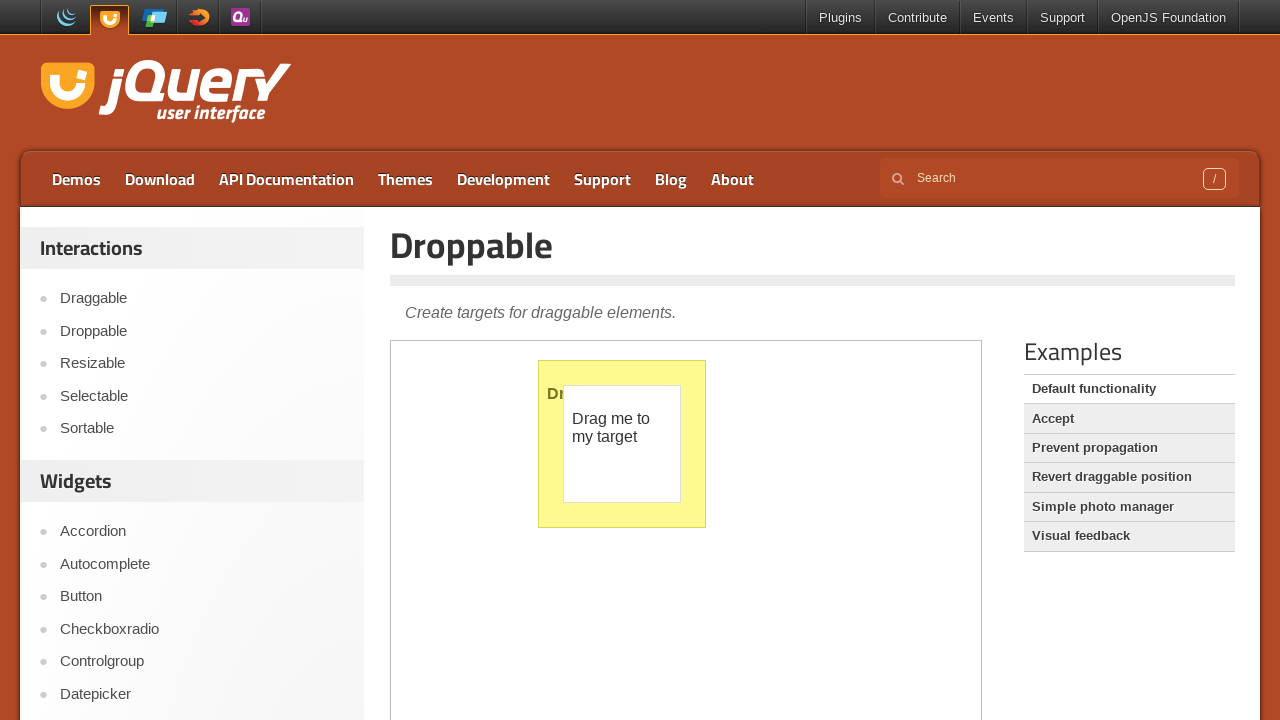

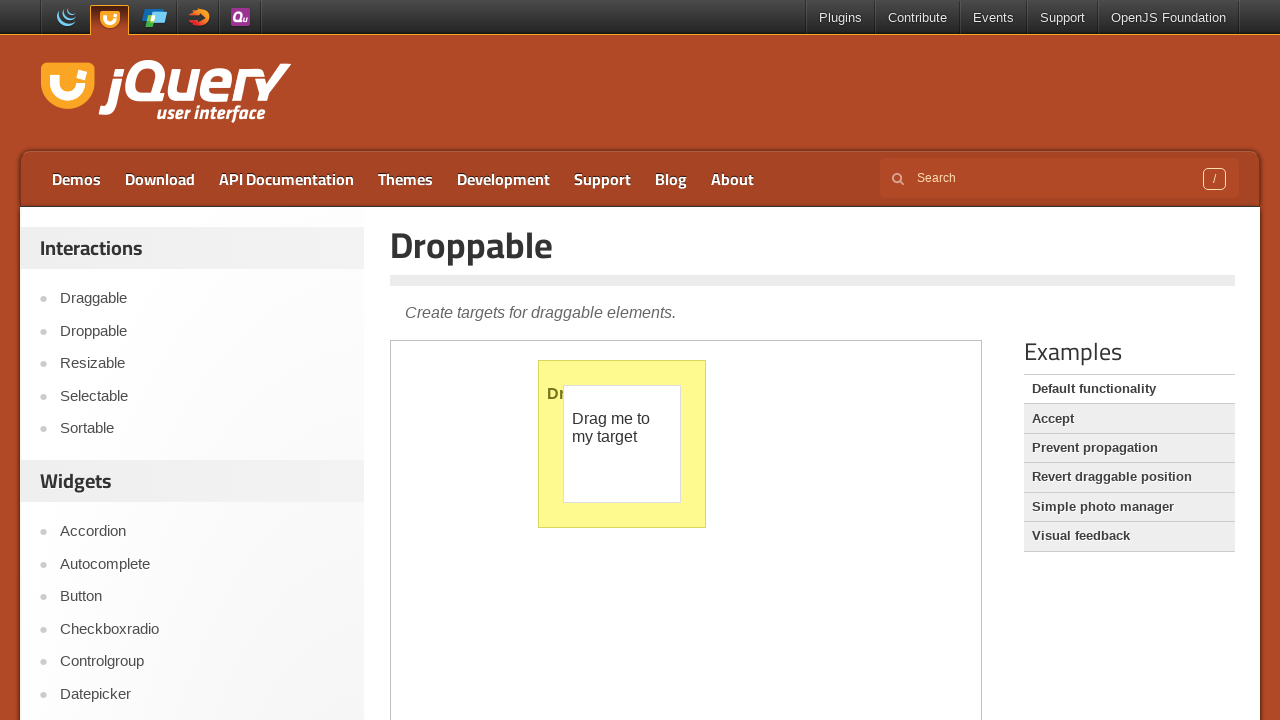